Tests a registration form by filling out personal information including name, address, email, phone, gender, language preference, hobbies, skills dropdown, and country selection on a demo automation testing site.

Starting URL: https://demo.automationtesting.in/Register.html

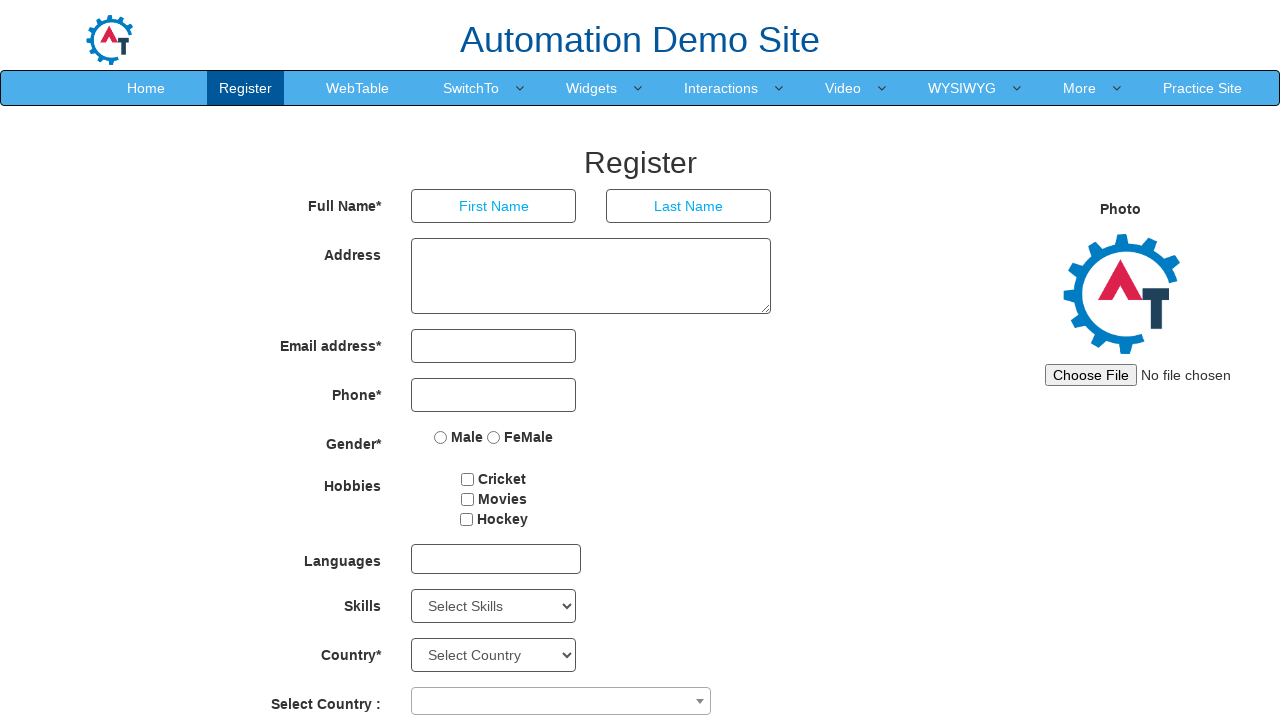

Filled first name field with 'Mayuri' on input[placeholder='First Name']
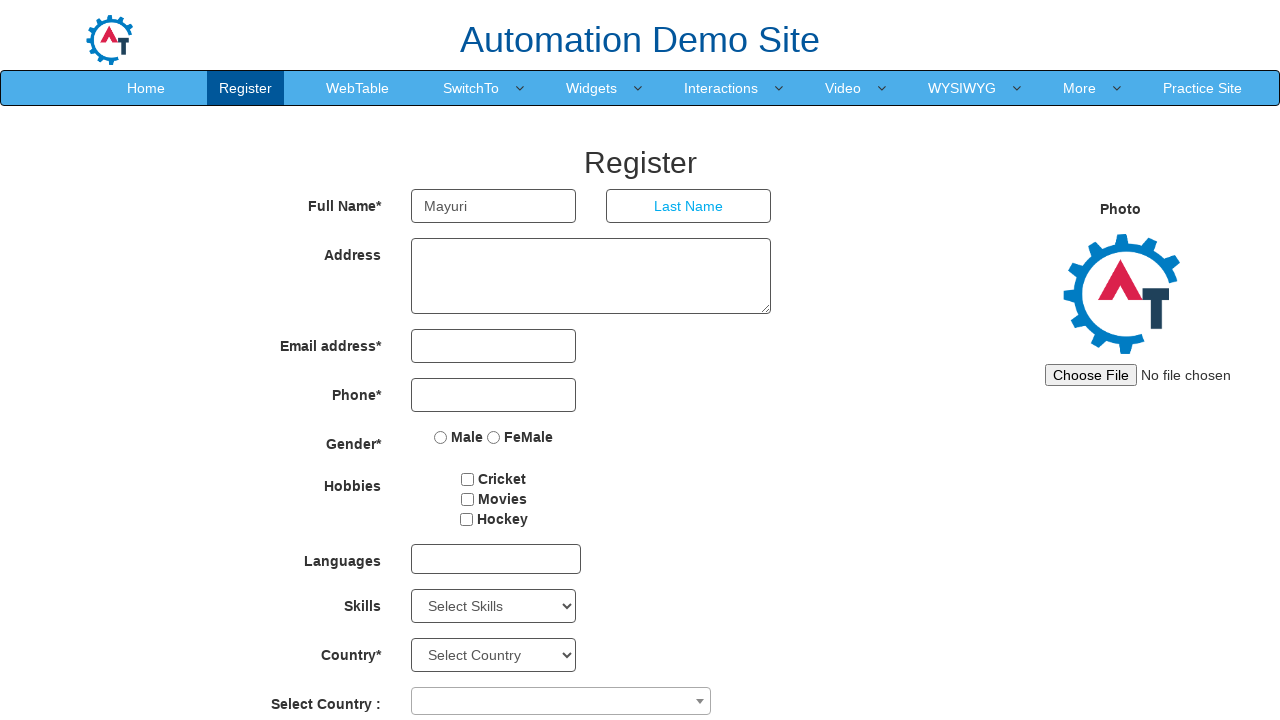

Filled last name field with 'Palimkar' on input[placeholder='Last Name']
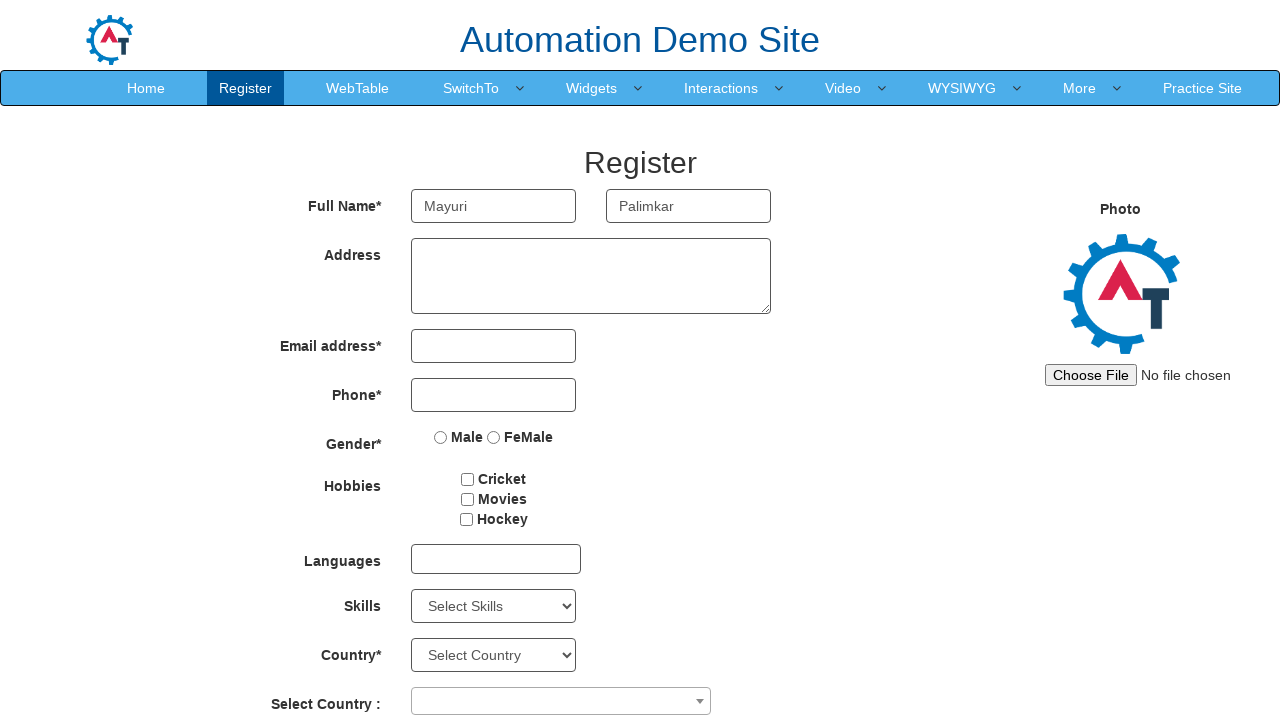

Filled address field with 'Parande nagar,Dighi' on textarea.form-control
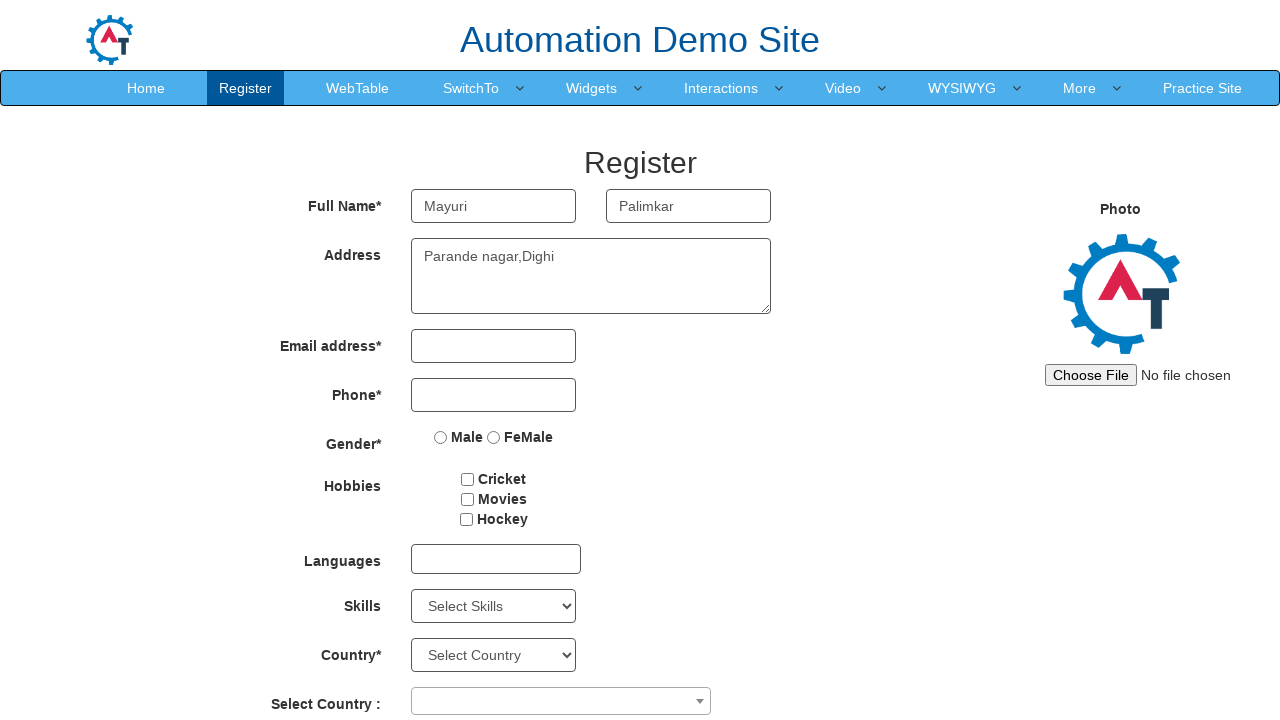

Filled email field with 'Palimkar@gmail.com' on input[type='email']
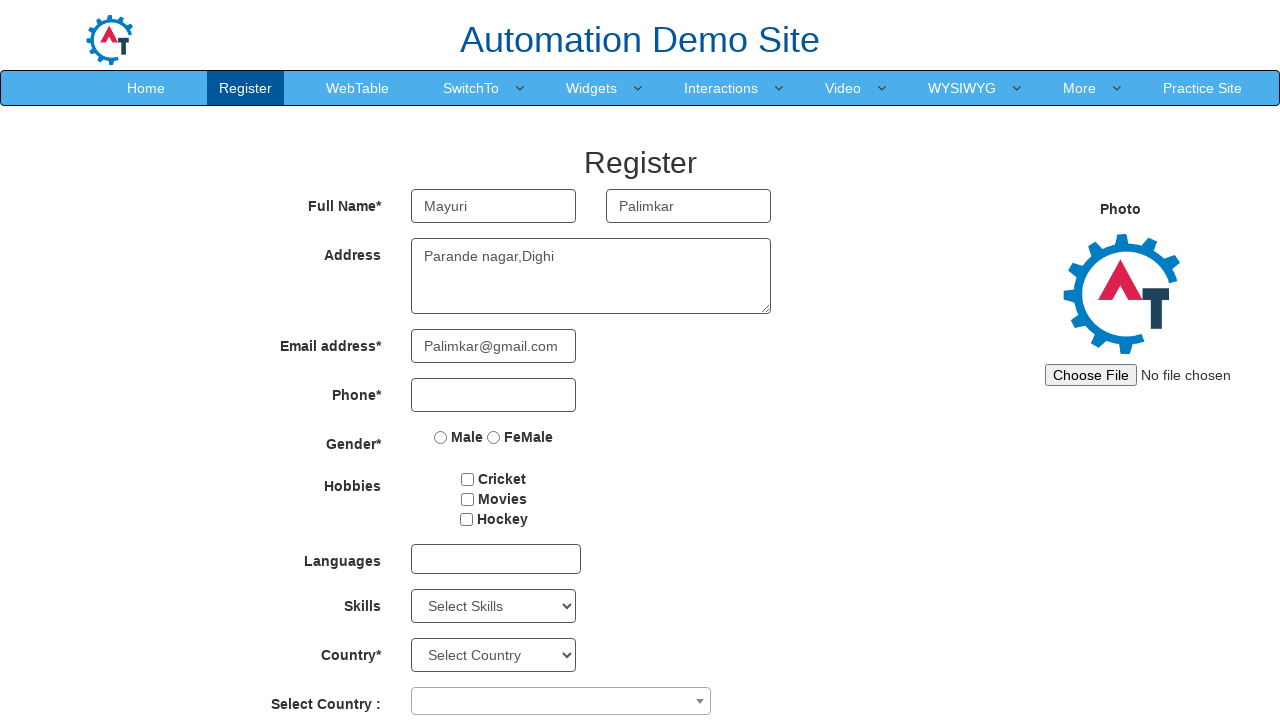

Filled phone number field with '989012456' on input[type='tel']
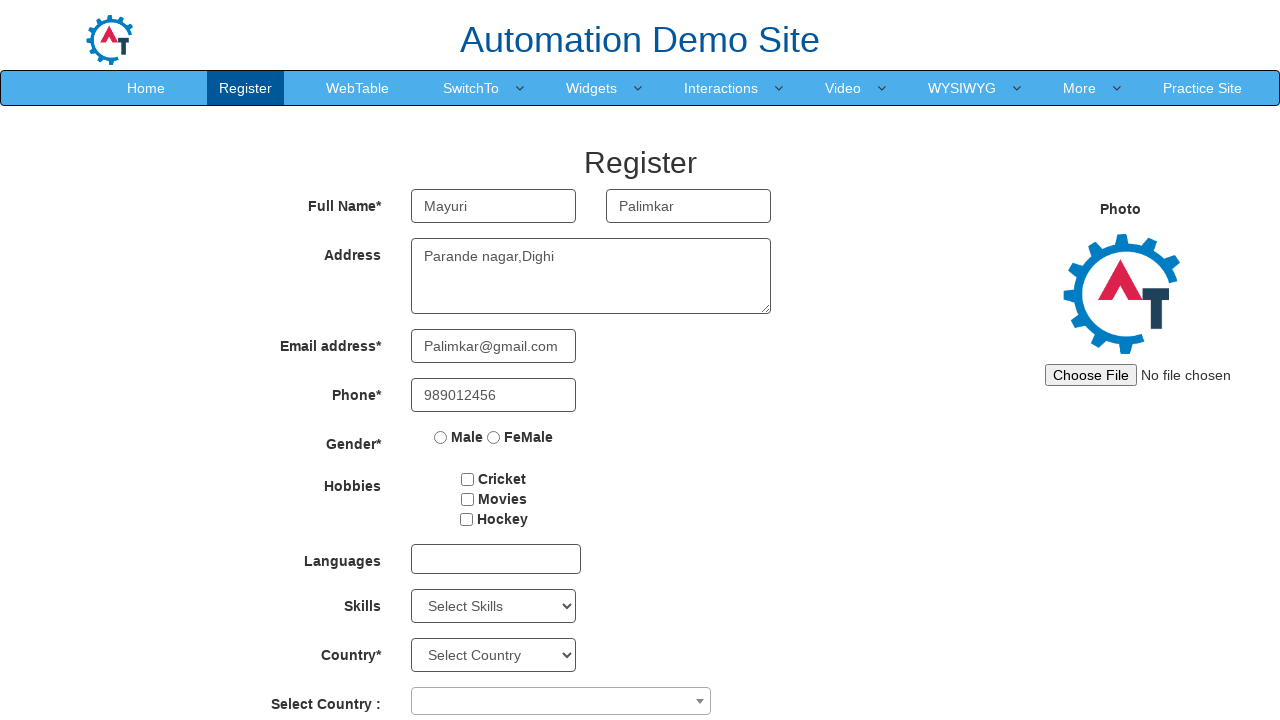

Selected 'Female' gender option at (494, 437) on input[value='FeMale']
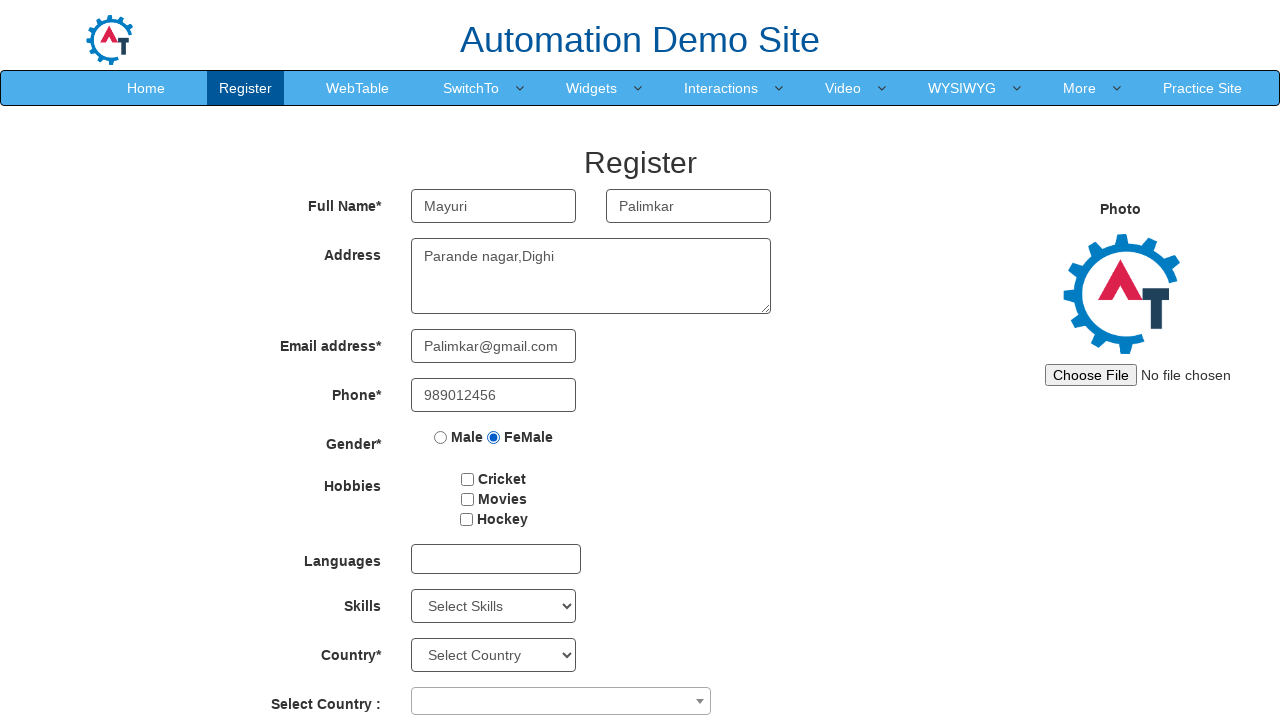

Opened language dropdown at (496, 559) on #msdd
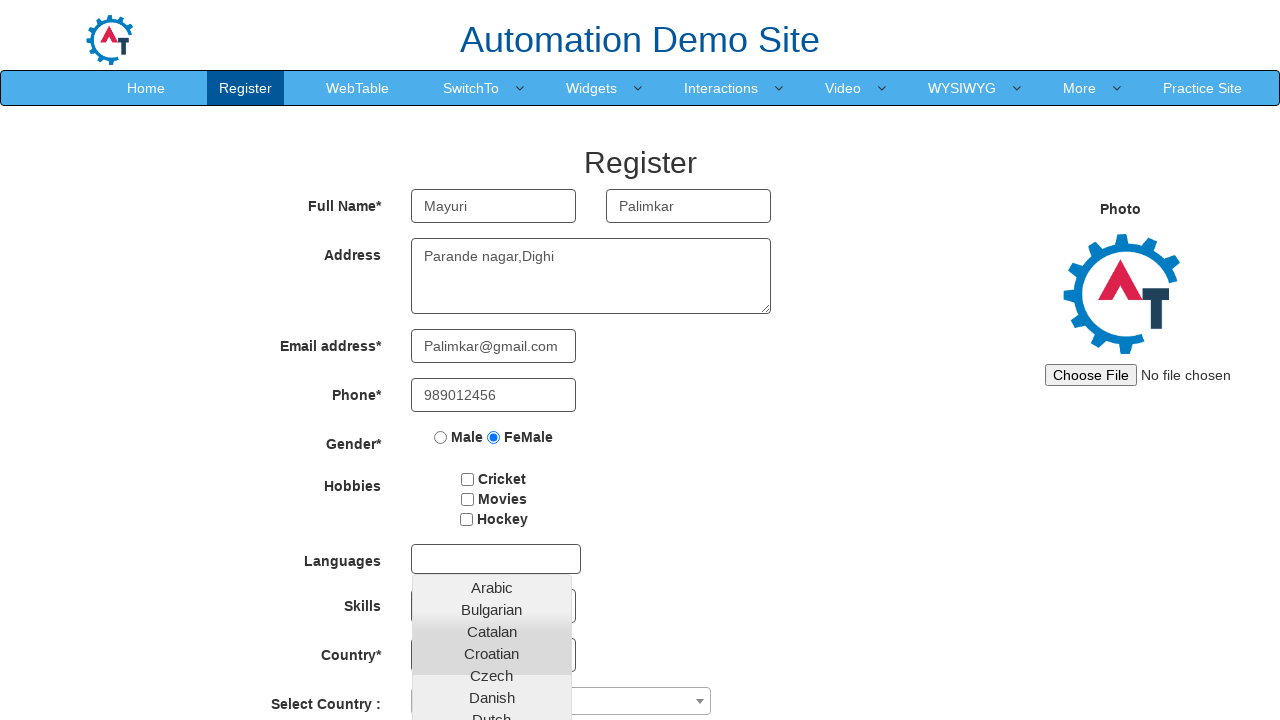

Selected 'English' from language dropdown at (492, 457) on a:has-text('English')
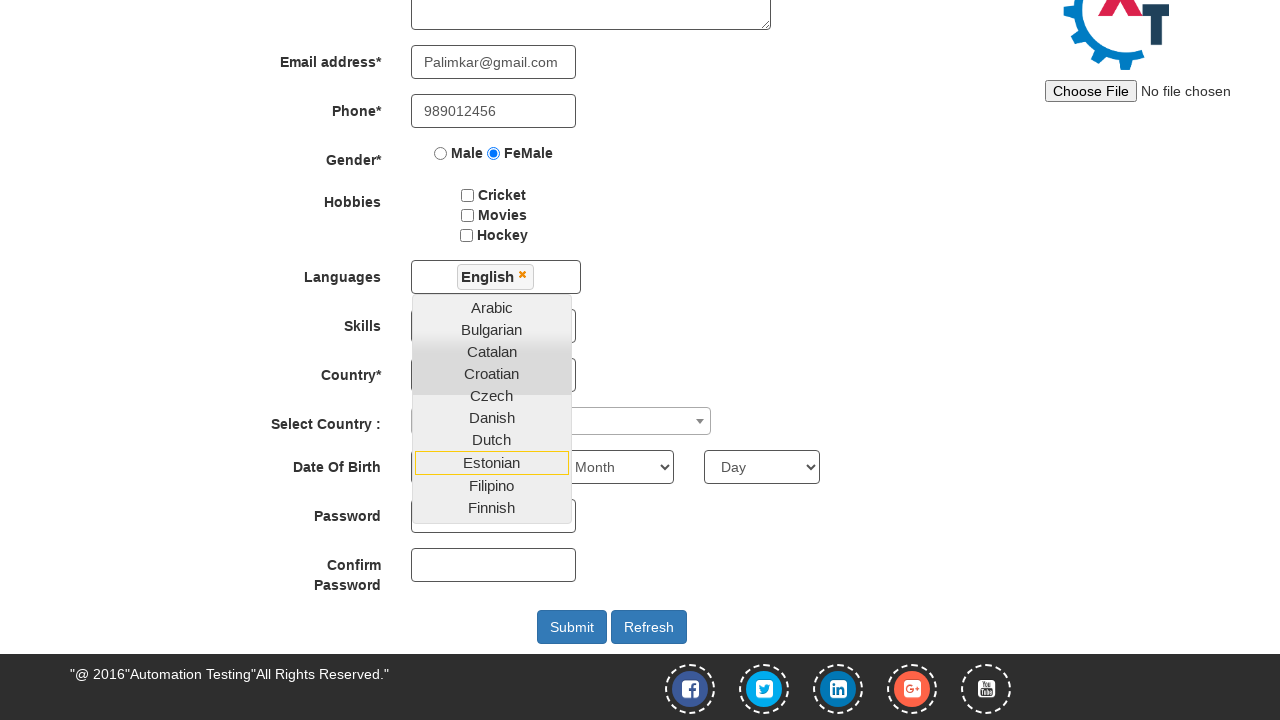

Selected 'Movies' as hobby at (467, 215) on input[value='Movies']
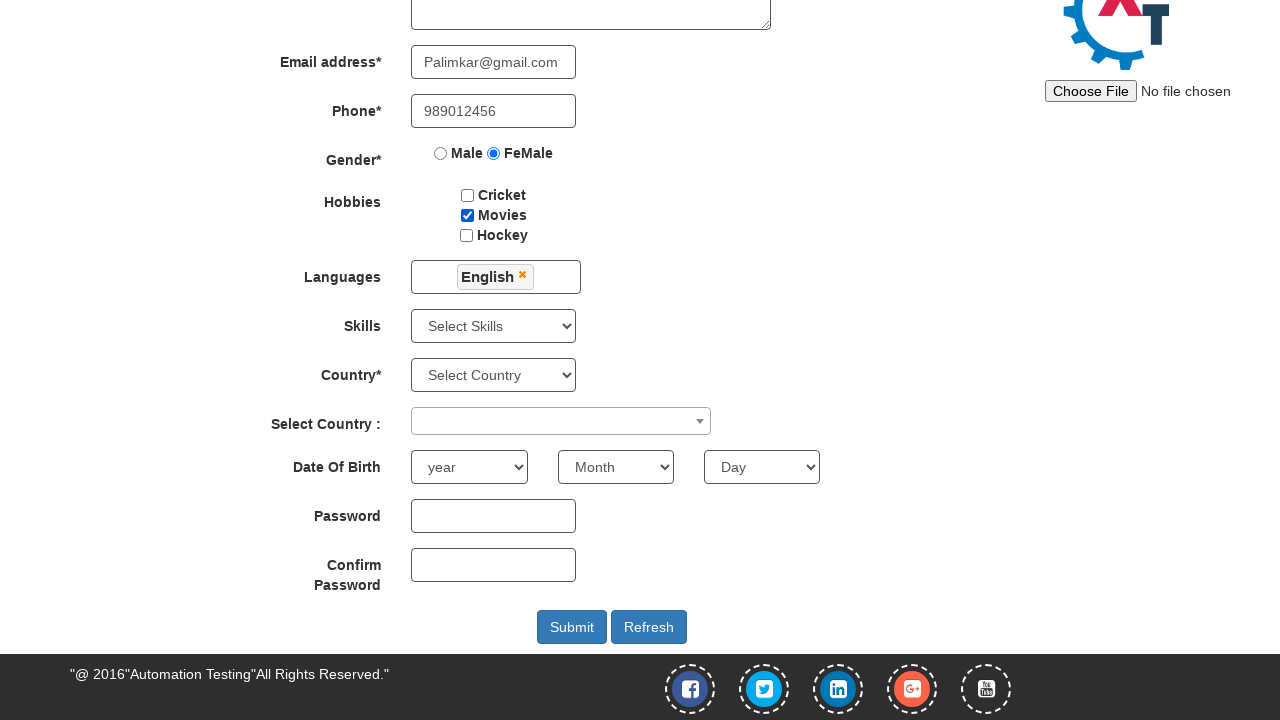

Selected 'APIs' from skills dropdown on #Skills
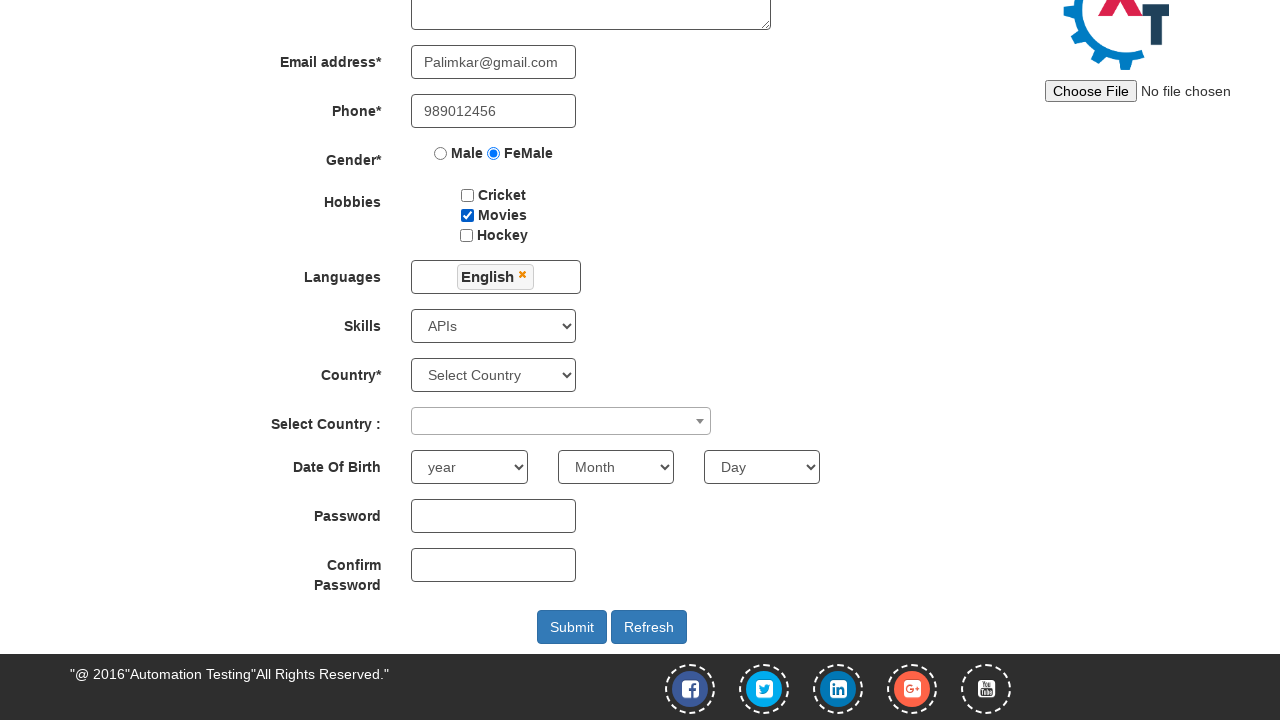

Opened country dropdown at (561, 421) on span.select2-selection--single
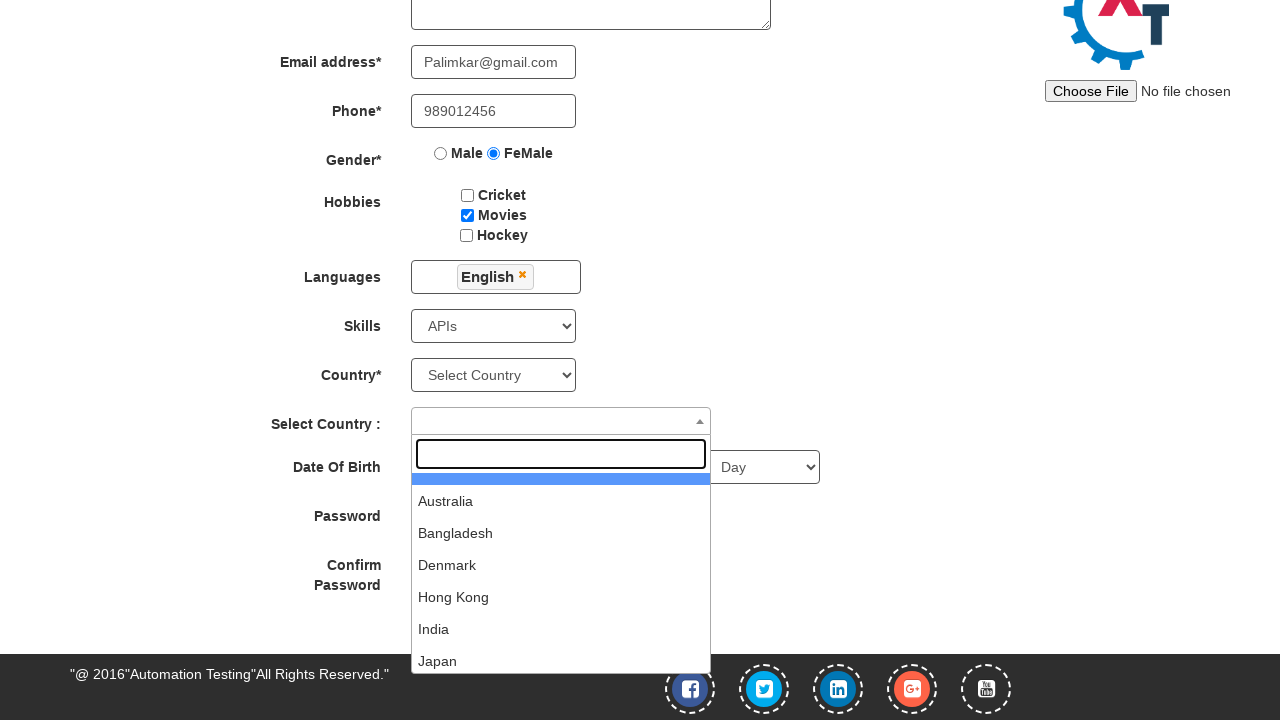

Country dropdown options loaded
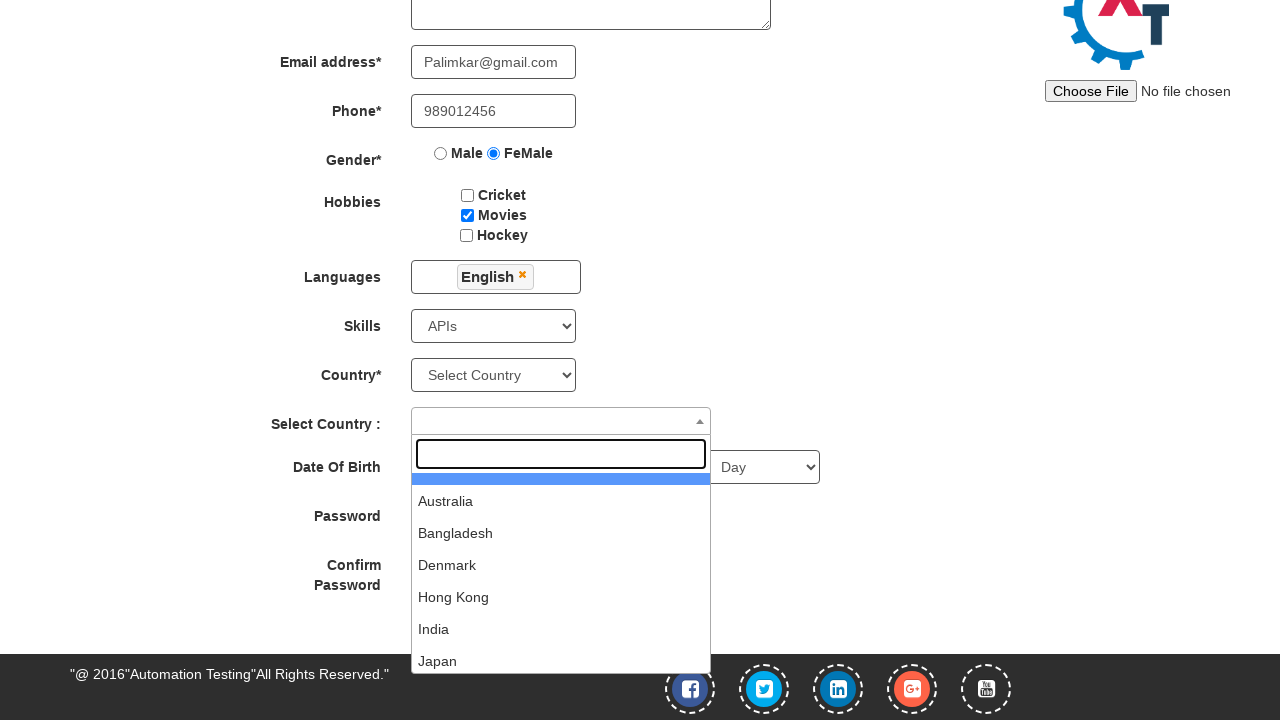

Selected 'India' from country dropdown at (561, 629) on .select2-results__option:has-text('India')
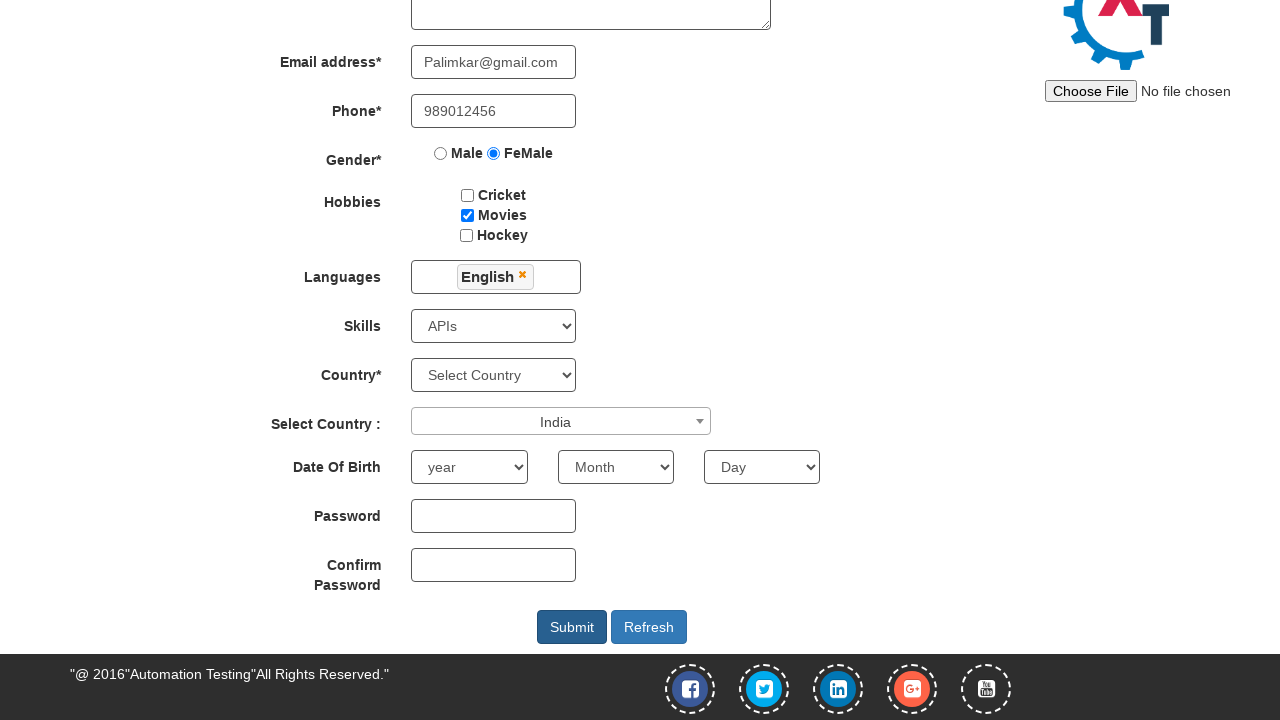

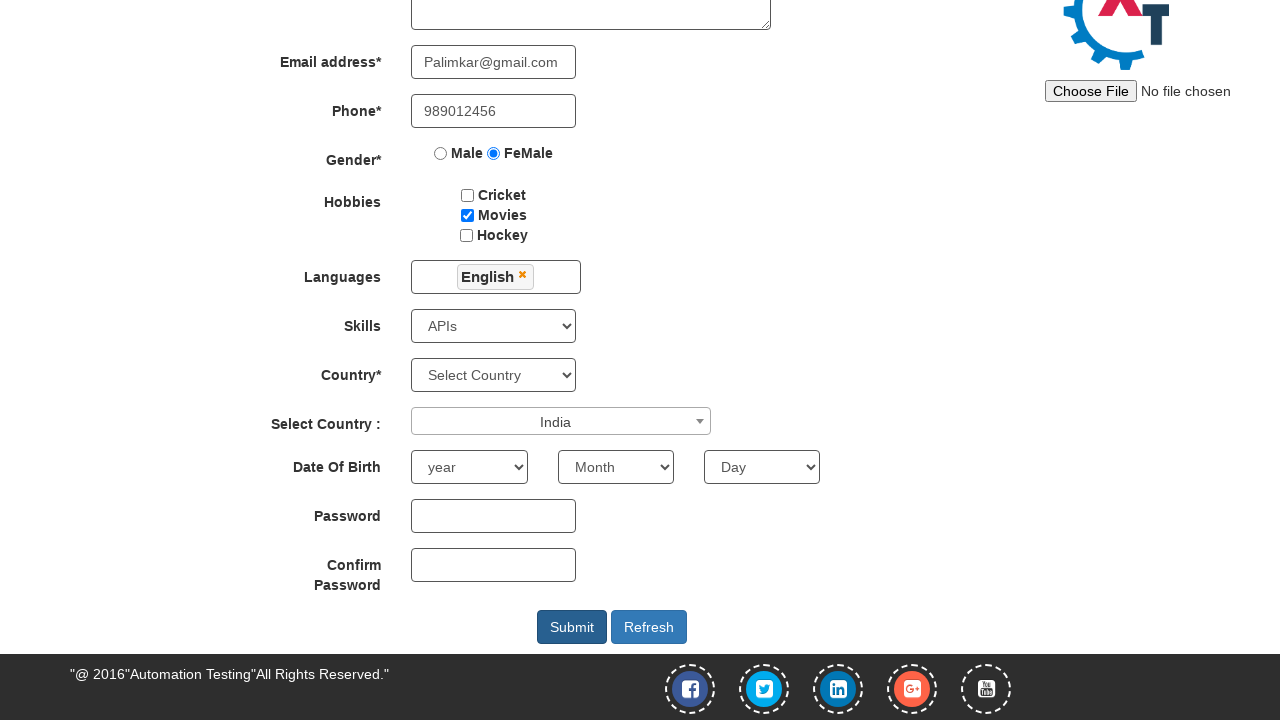